Tests right-click context menu interaction on a refurbished mobile link, navigating through menu options using keyboard

Starting URL: https://www.shopclues.com/wholesale.html

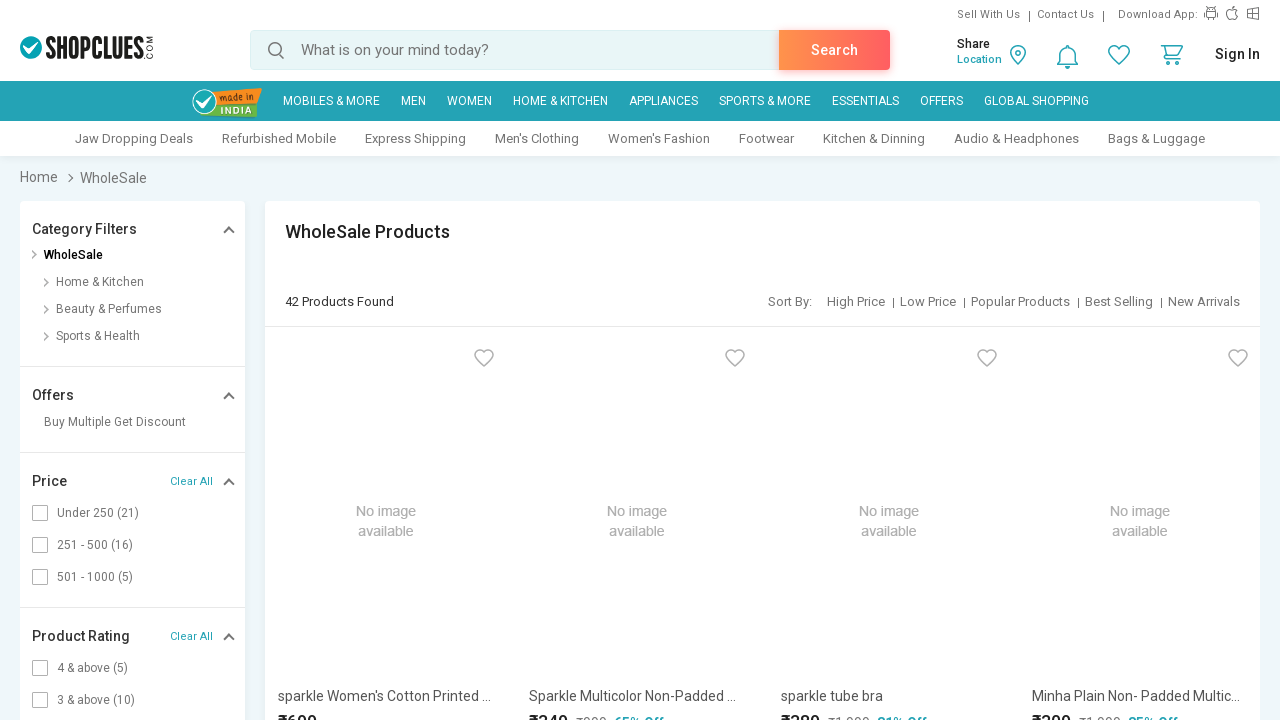

Located Refurbished Mobile link element
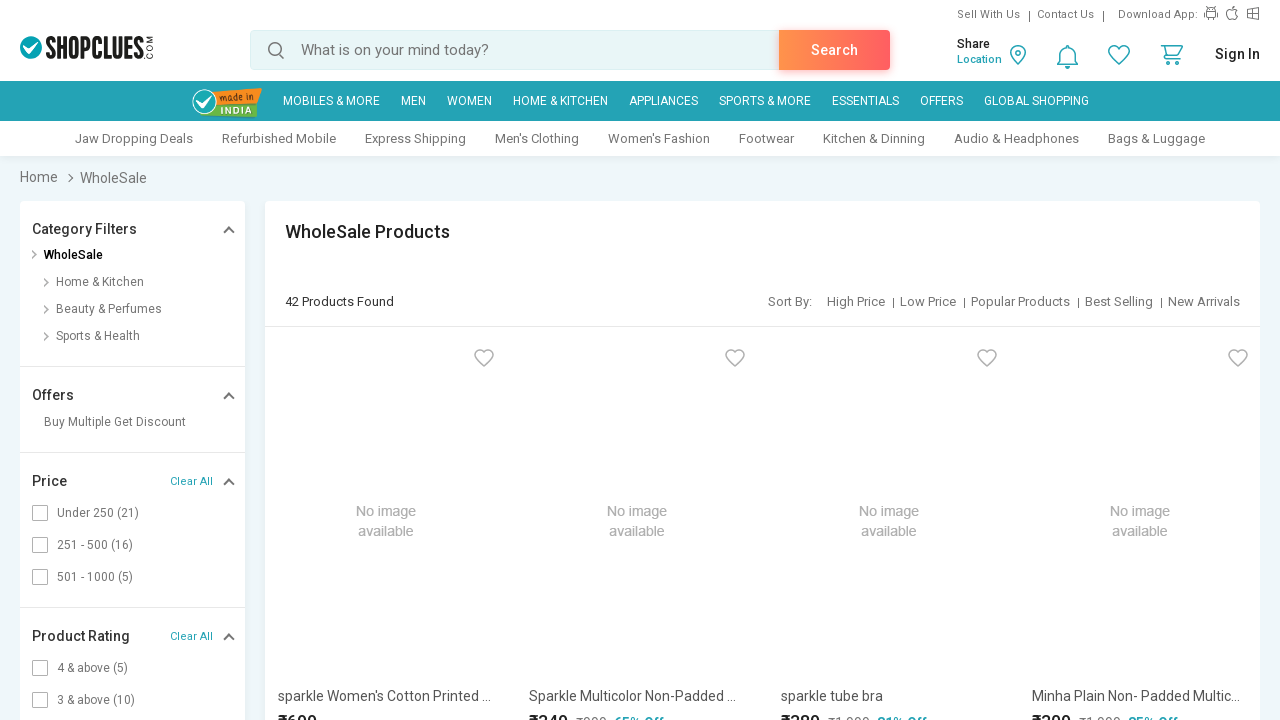

Right-clicked on Refurbished Mobile link to open context menu at (279, 138) on xpath=//a[text()='Refurbished Mobile']
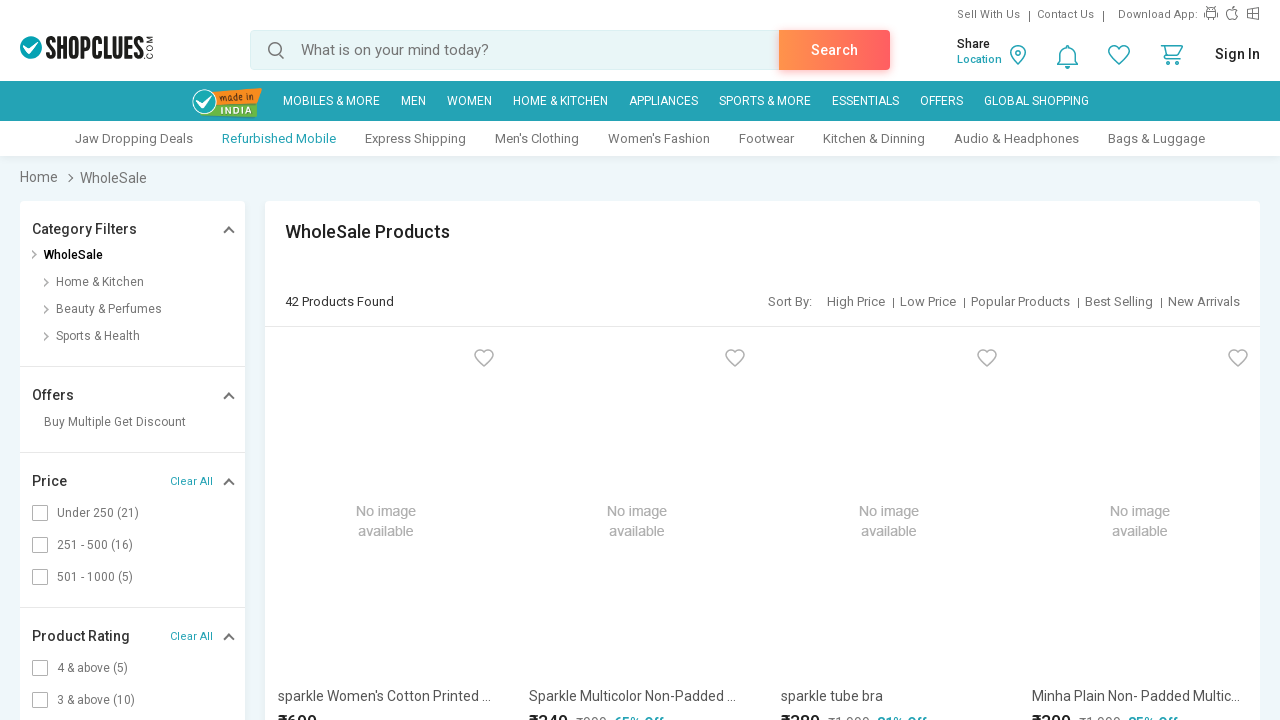

Pressed ArrowDown once in context menu
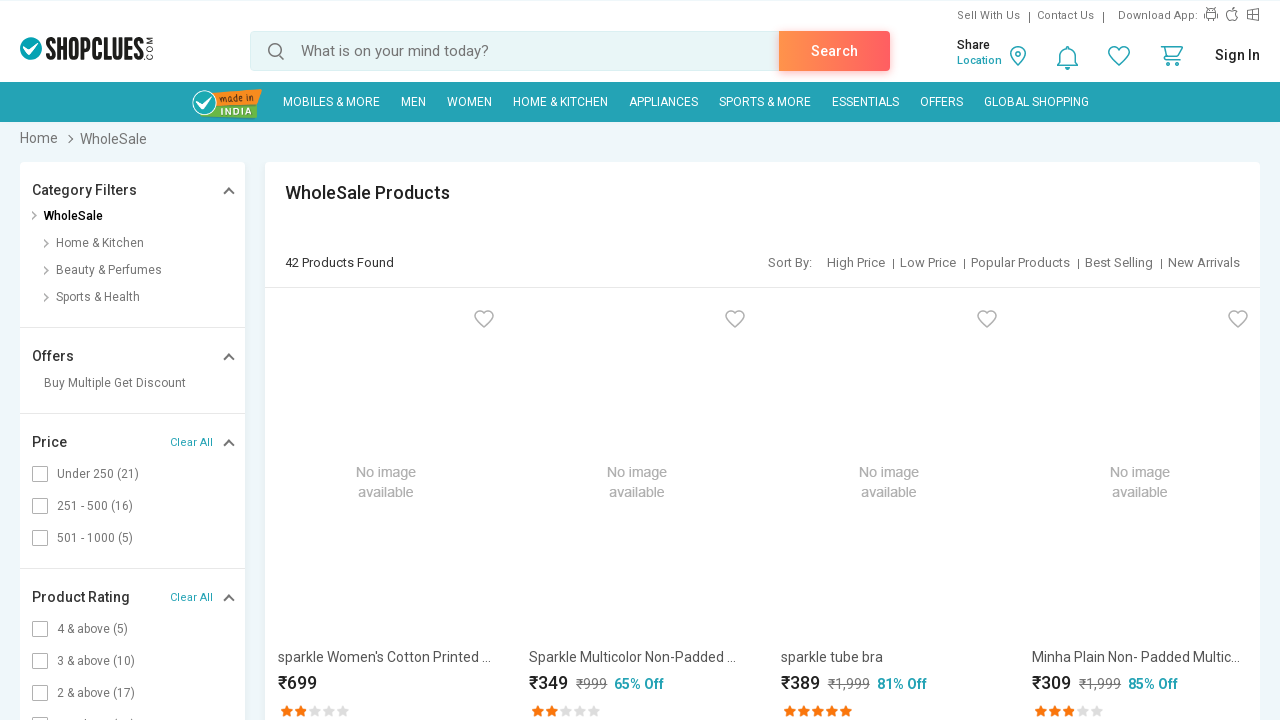

Pressed ArrowDown twice in context menu
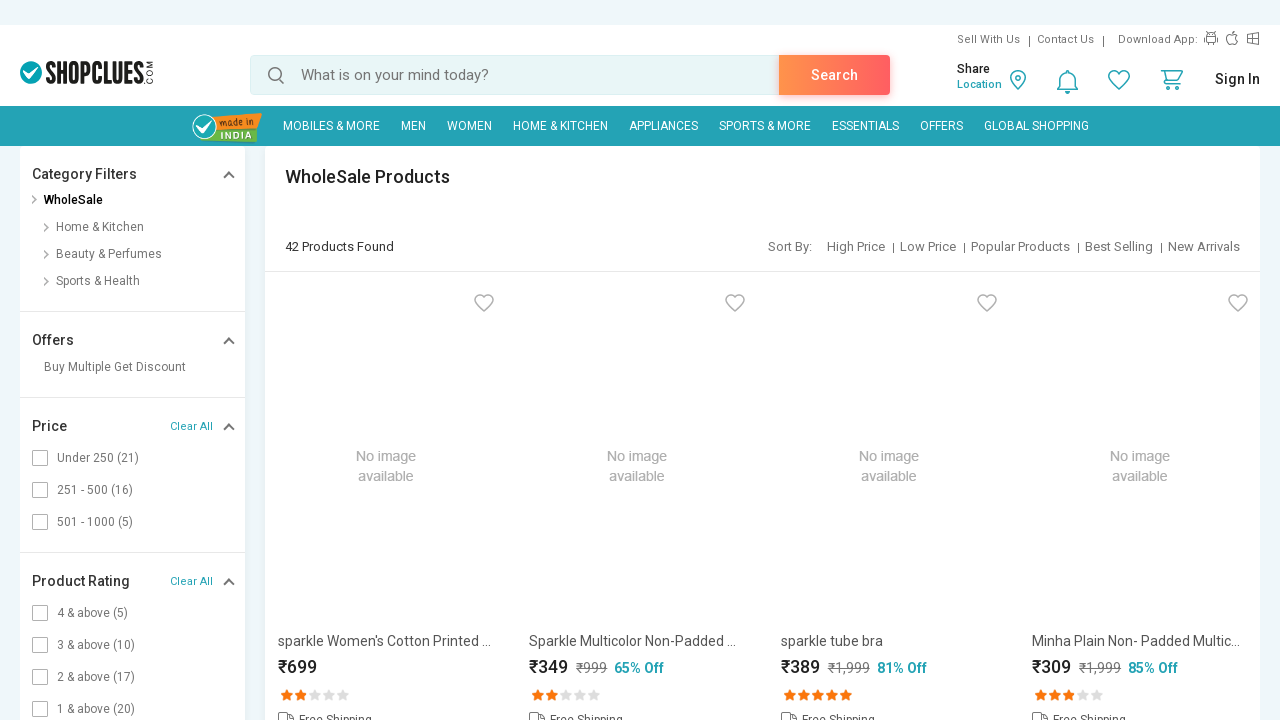

Pressed ArrowDown three times in context menu
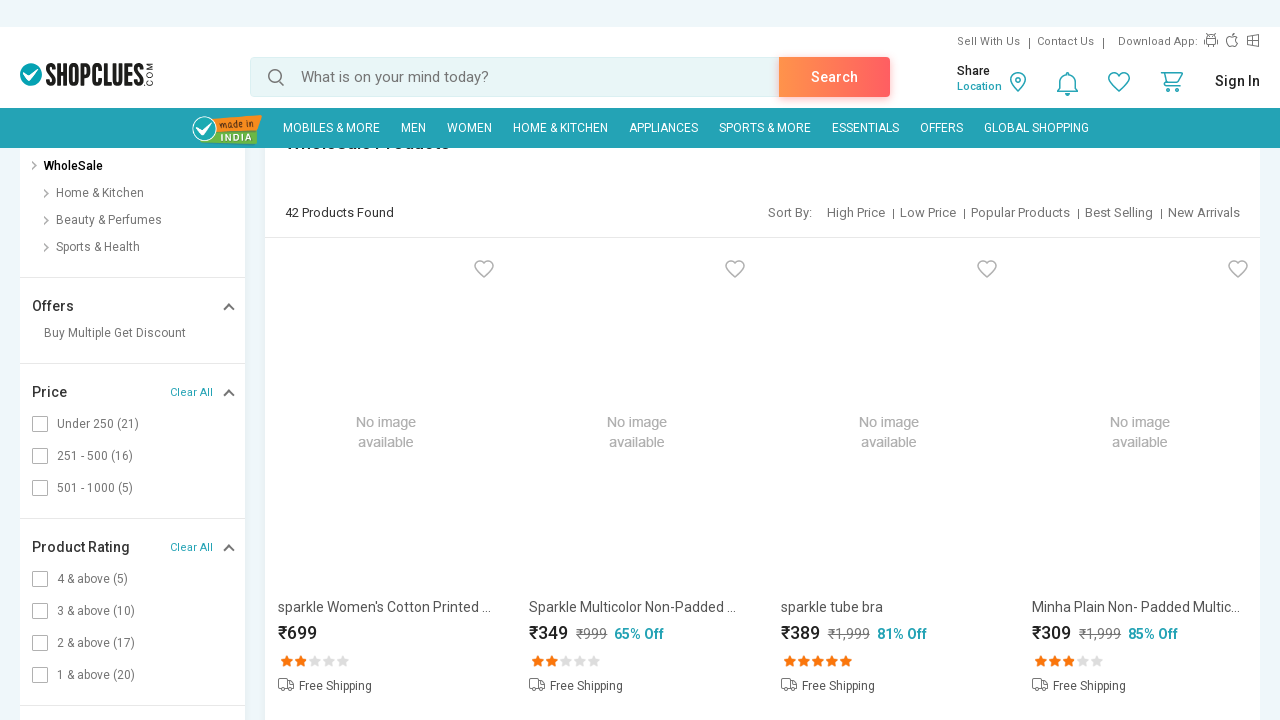

Pressed ArrowDown four times in context menu
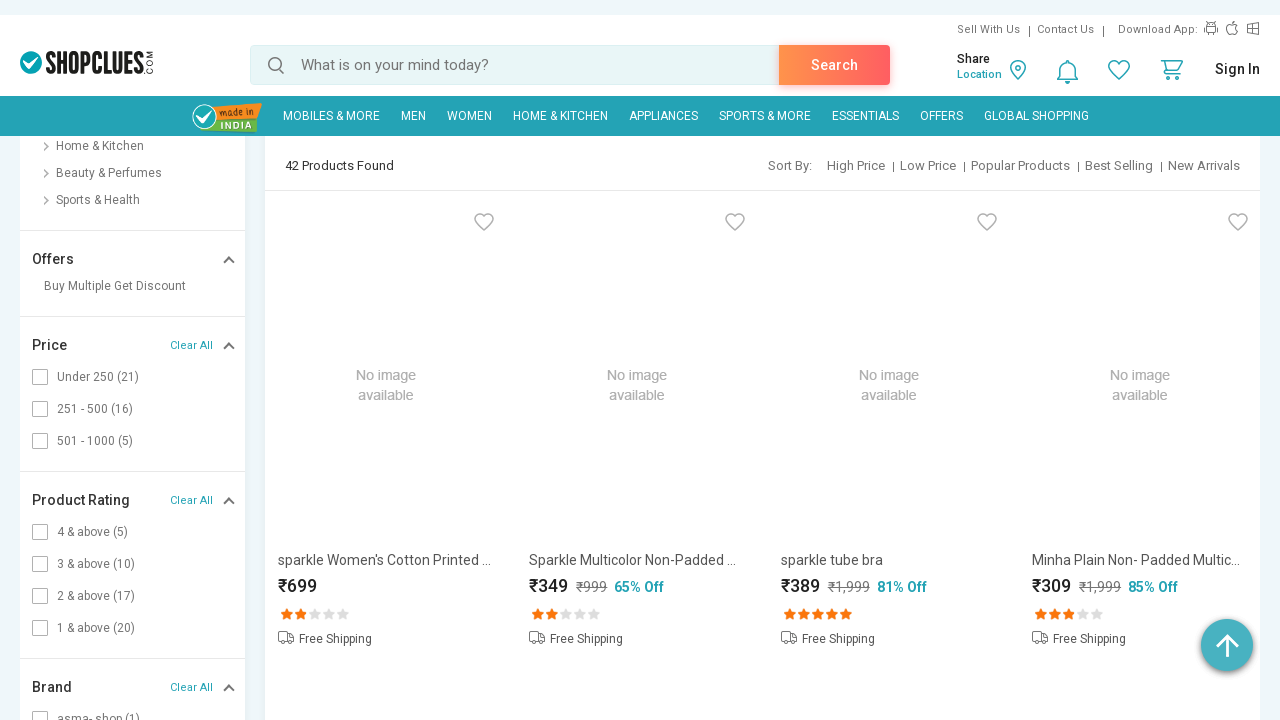

Pressed ArrowDown five times in context menu
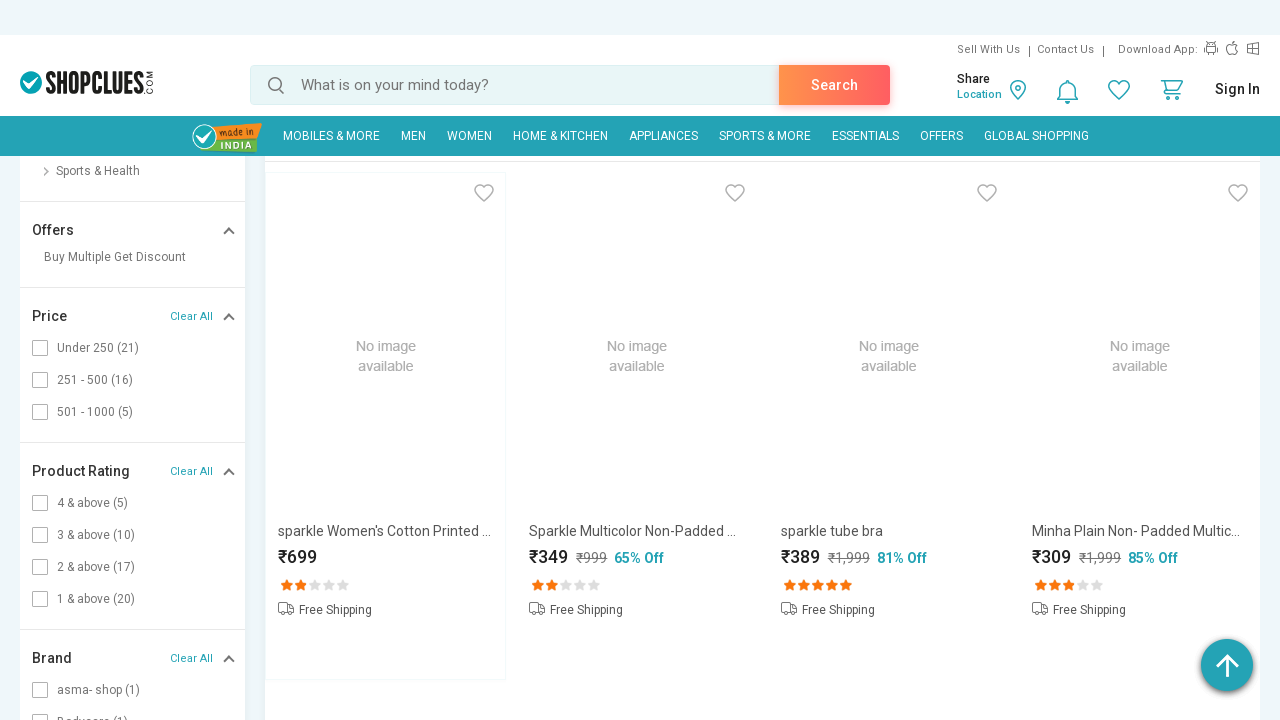

Pressed ArrowDown six times in context menu
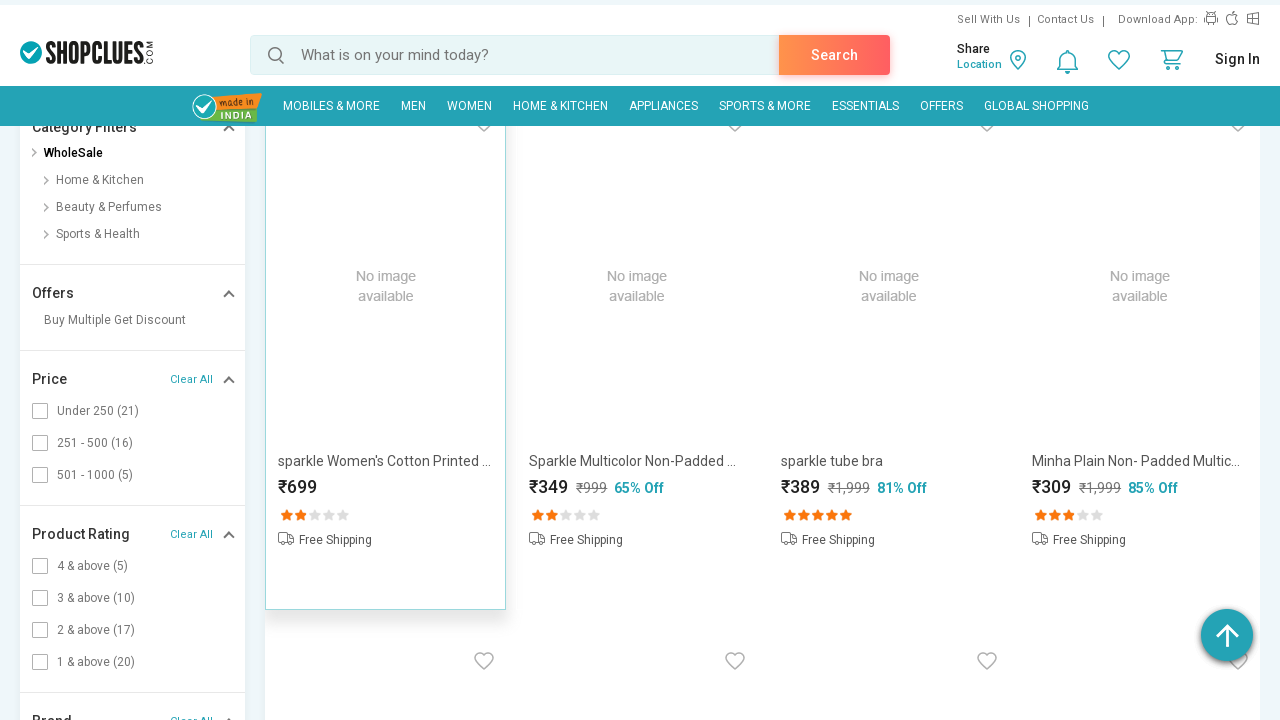

Pressed Enter to select context menu option (open link in new tab)
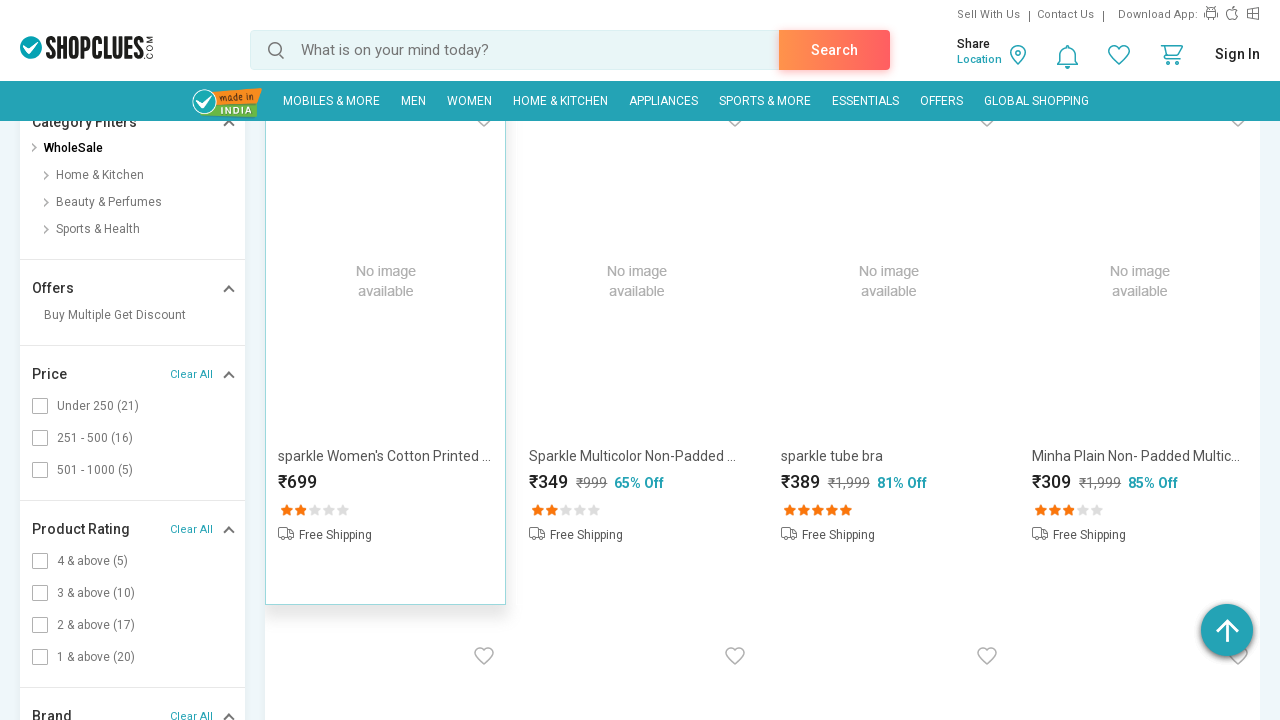

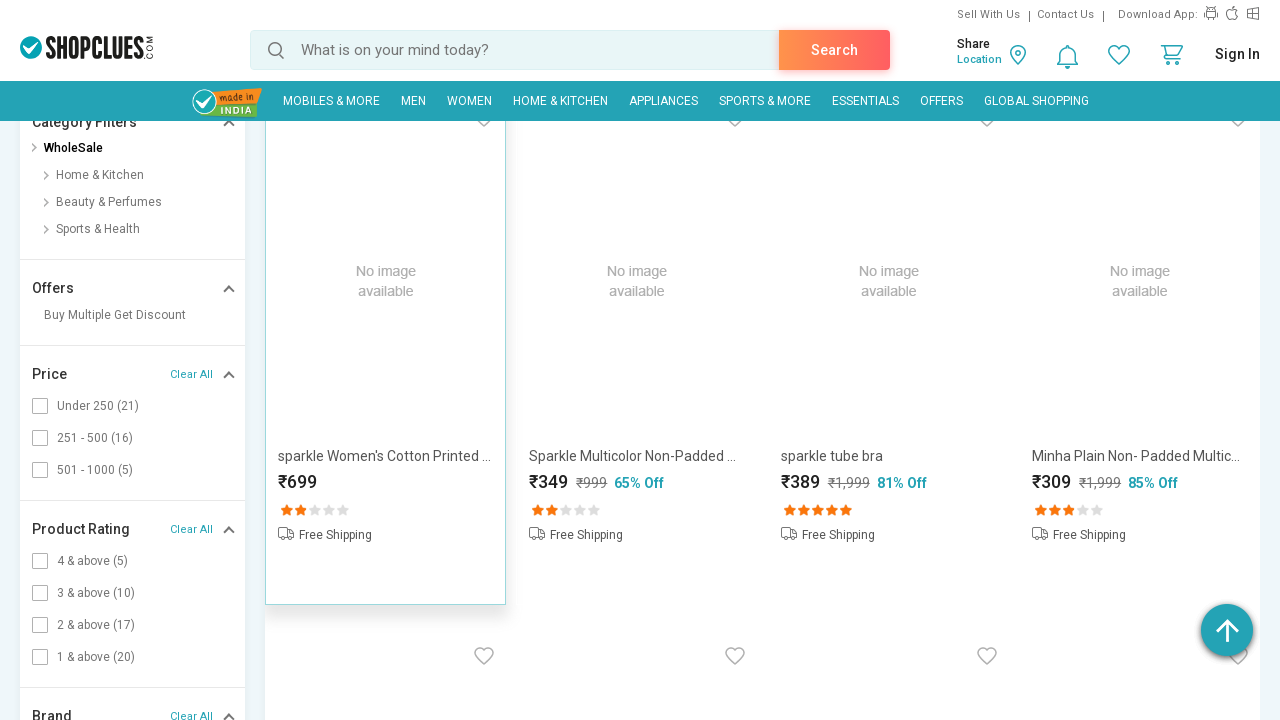